Tests handling JavaScript alerts by clicking buttons that trigger confirm and prompt dialogs, accepting them and entering text into the prompt dialog.

Starting URL: https://demoqa.com/alerts

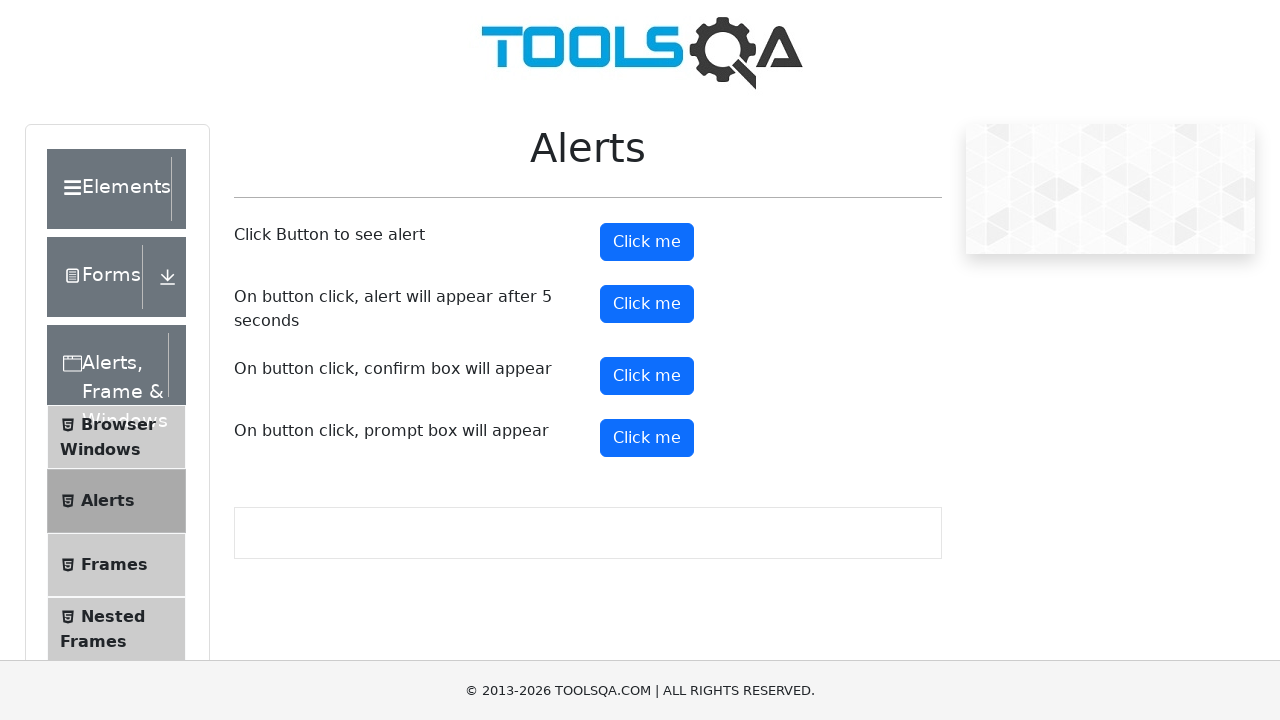

Scrolled down 300px to reveal alert buttons
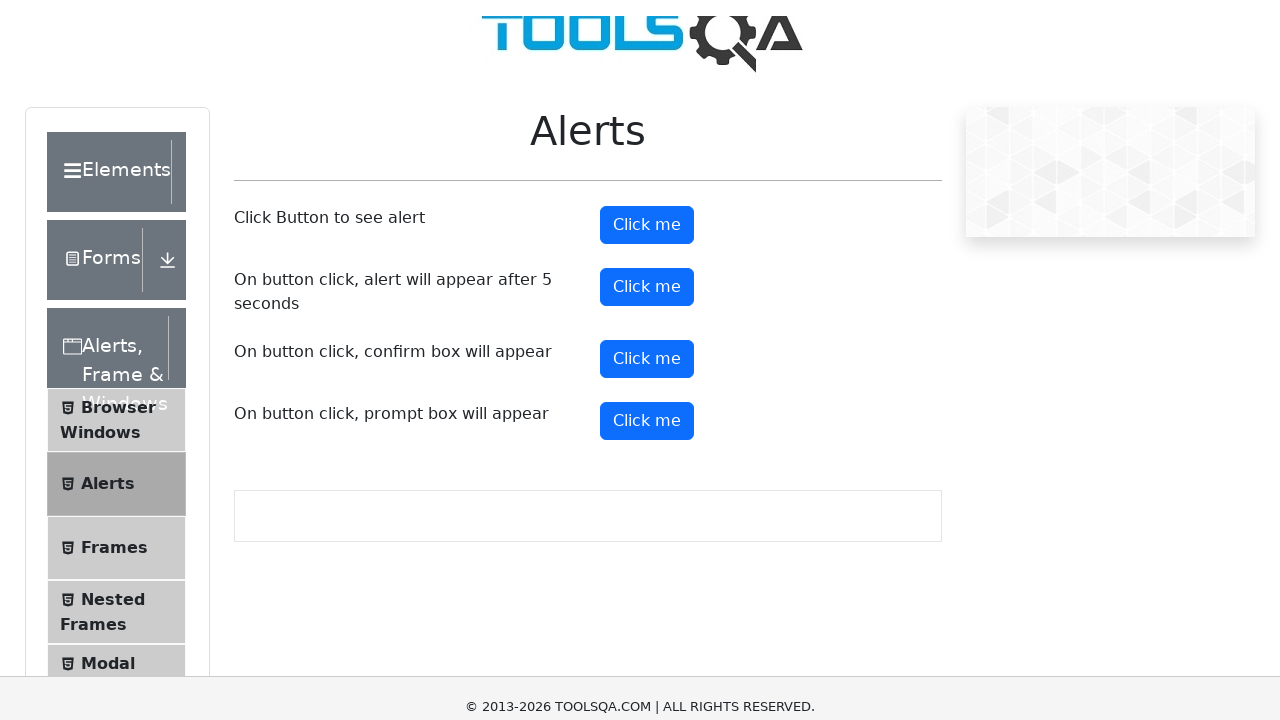

Clicked the confirm button to trigger confirm alert at (647, 76) on #confirmButton
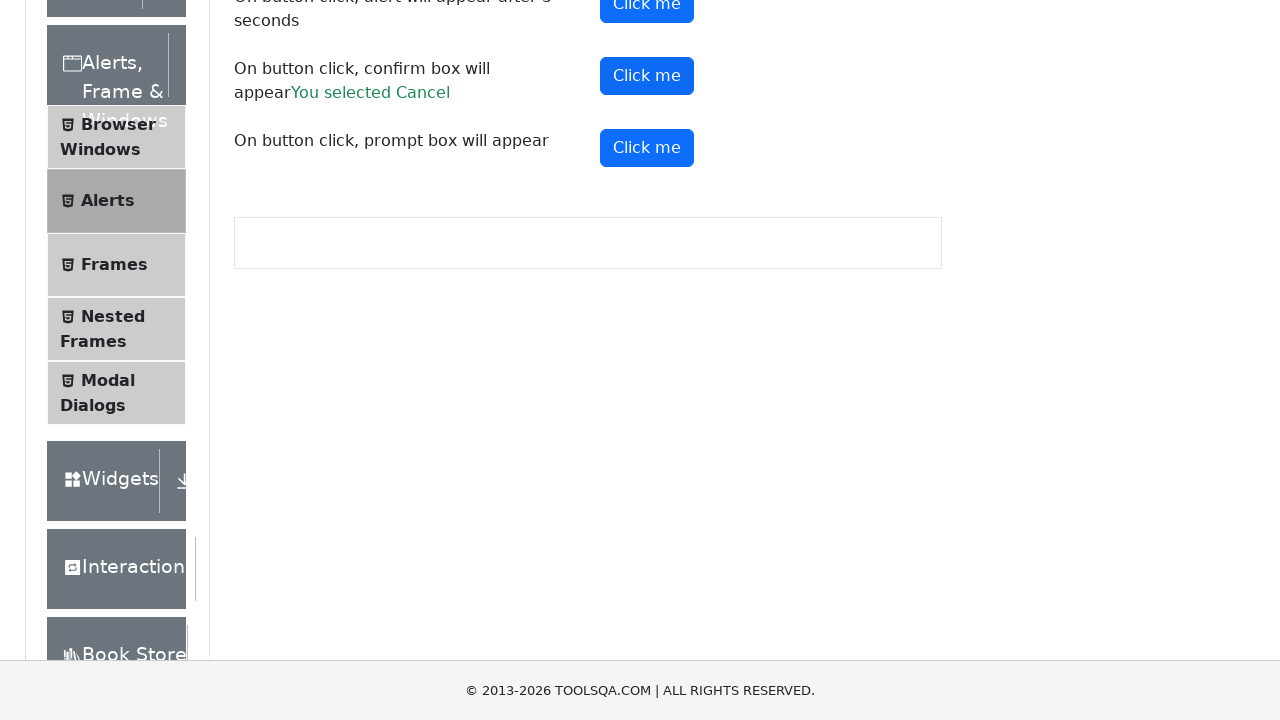

Set up dialog handler to accept confirm alert
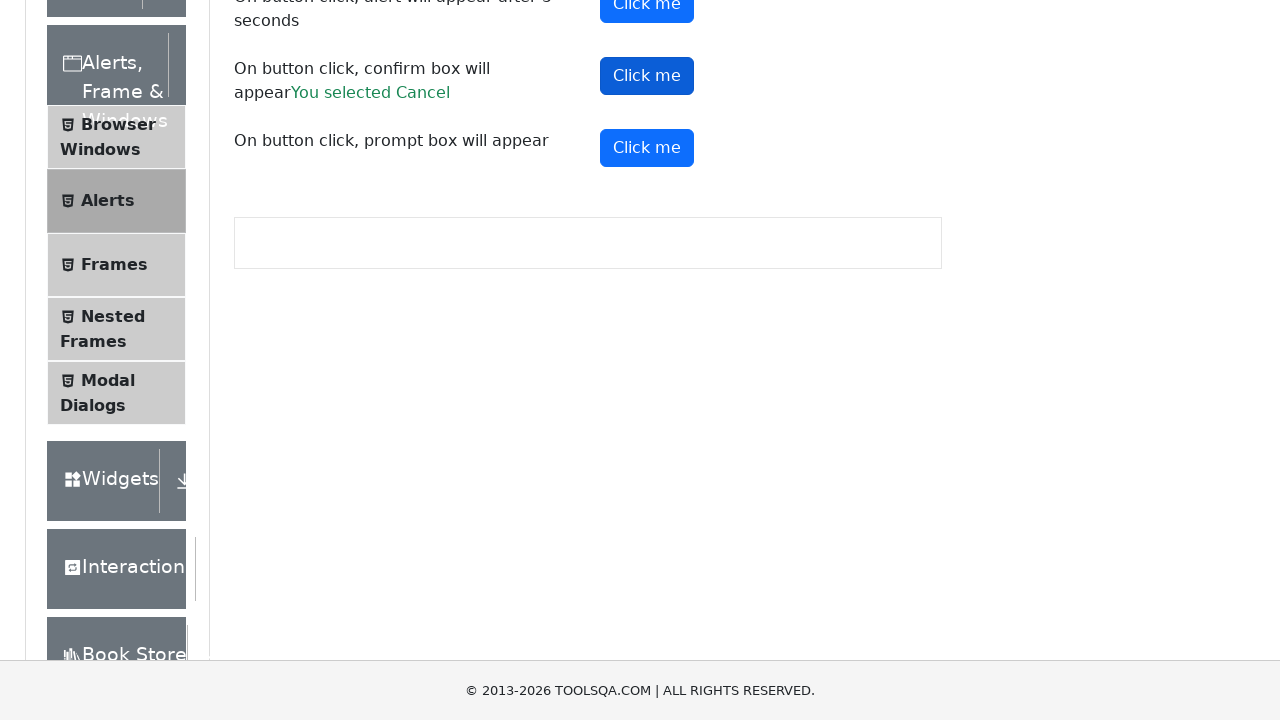

Waited 1000ms for confirm dialog to be processed
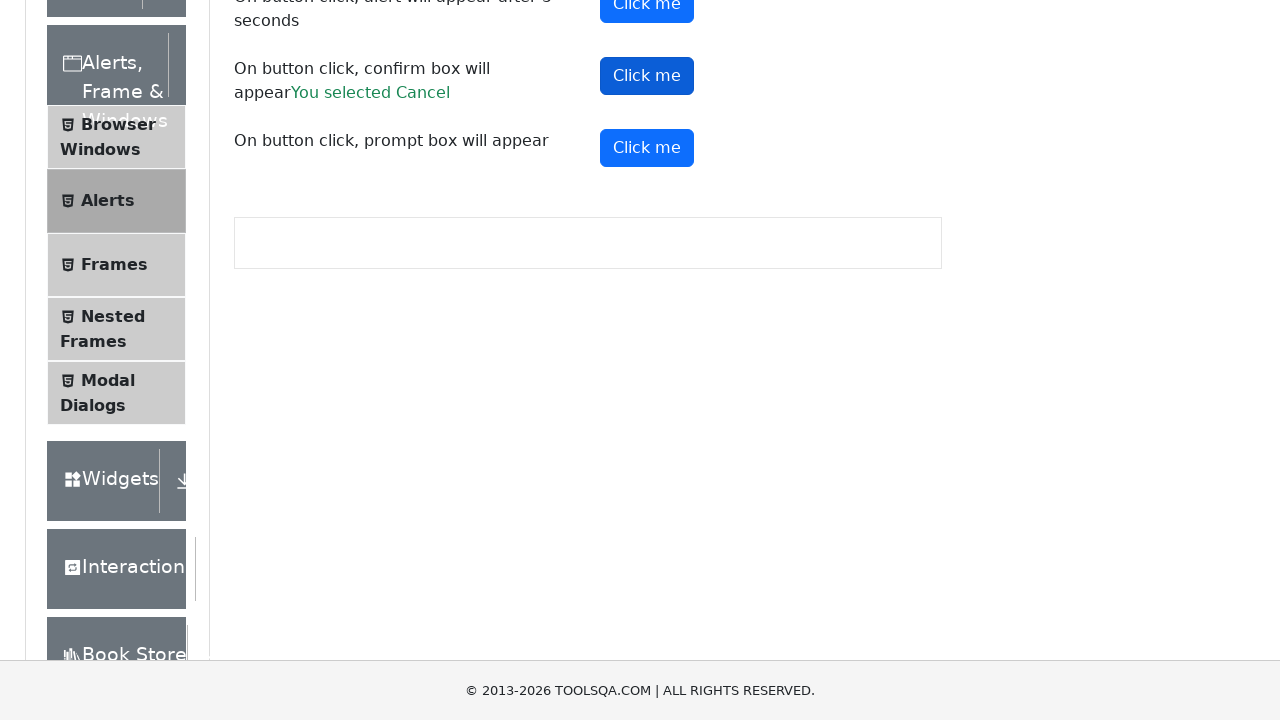

Set up dialog handler to enter 'John' in prompt dialog
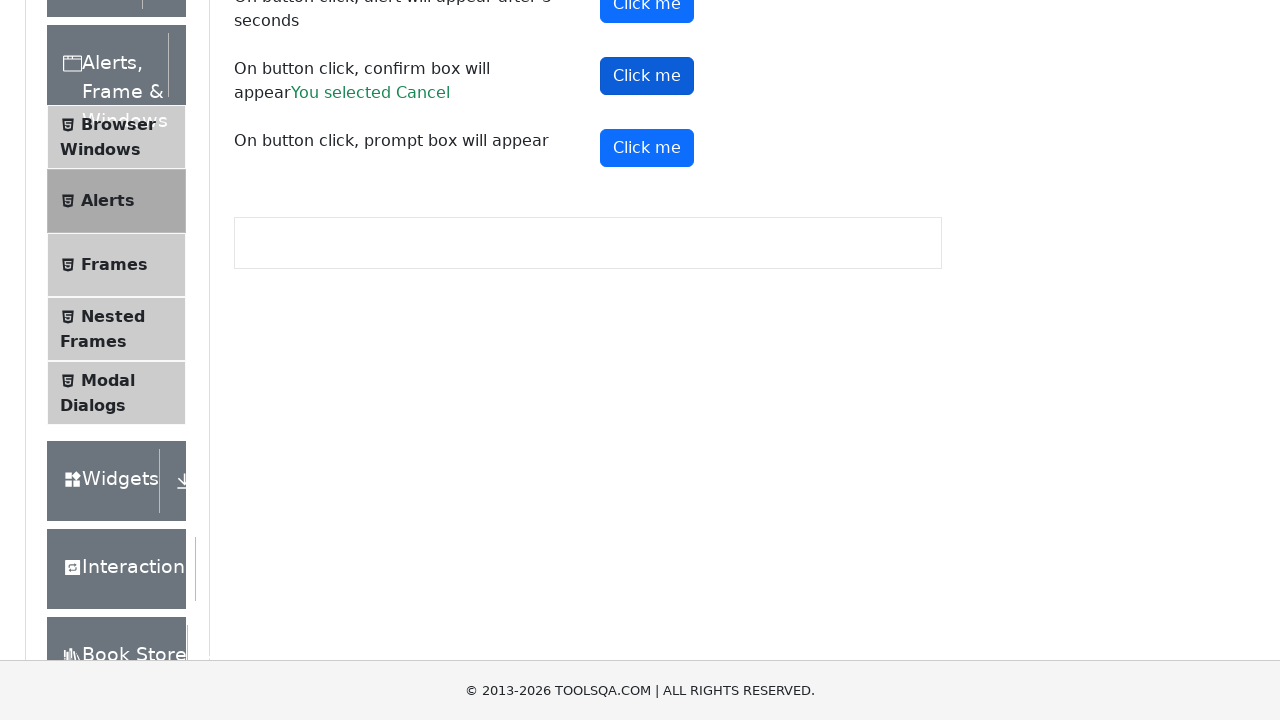

Clicked the prompt button to trigger prompt alert at (647, 148) on #promtButton
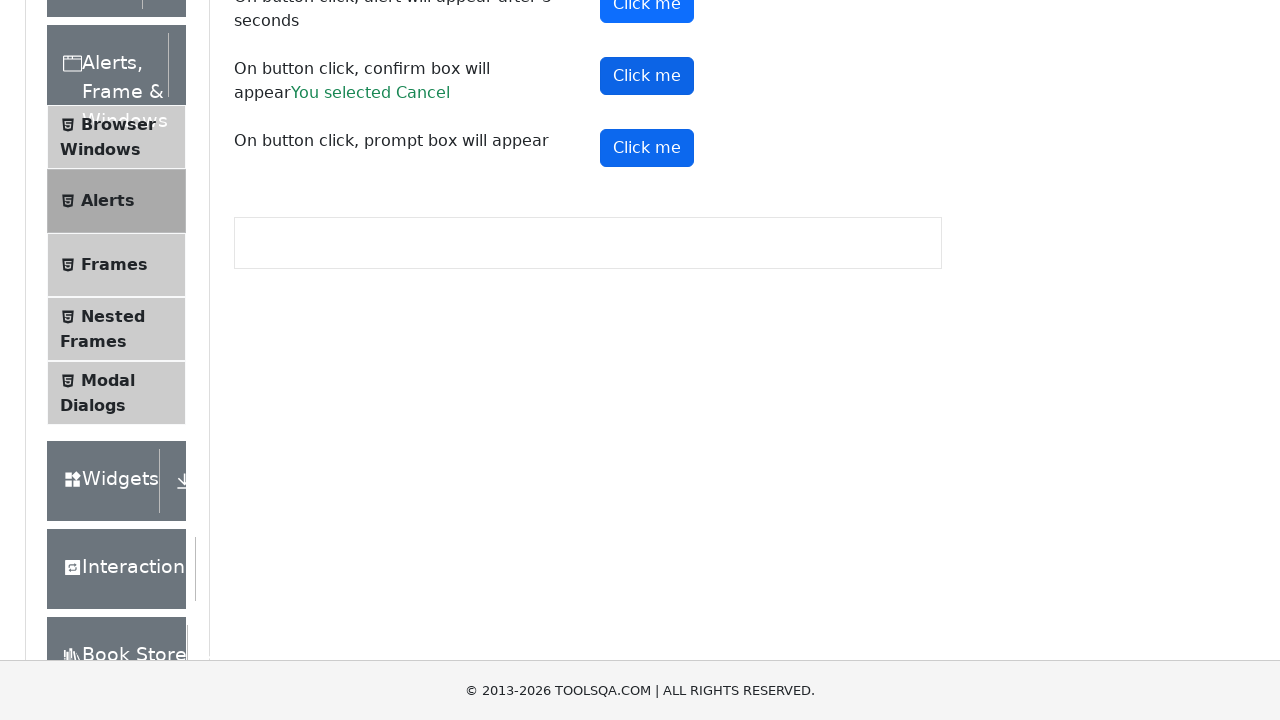

Waited 2000ms for prompt dialog interaction to complete
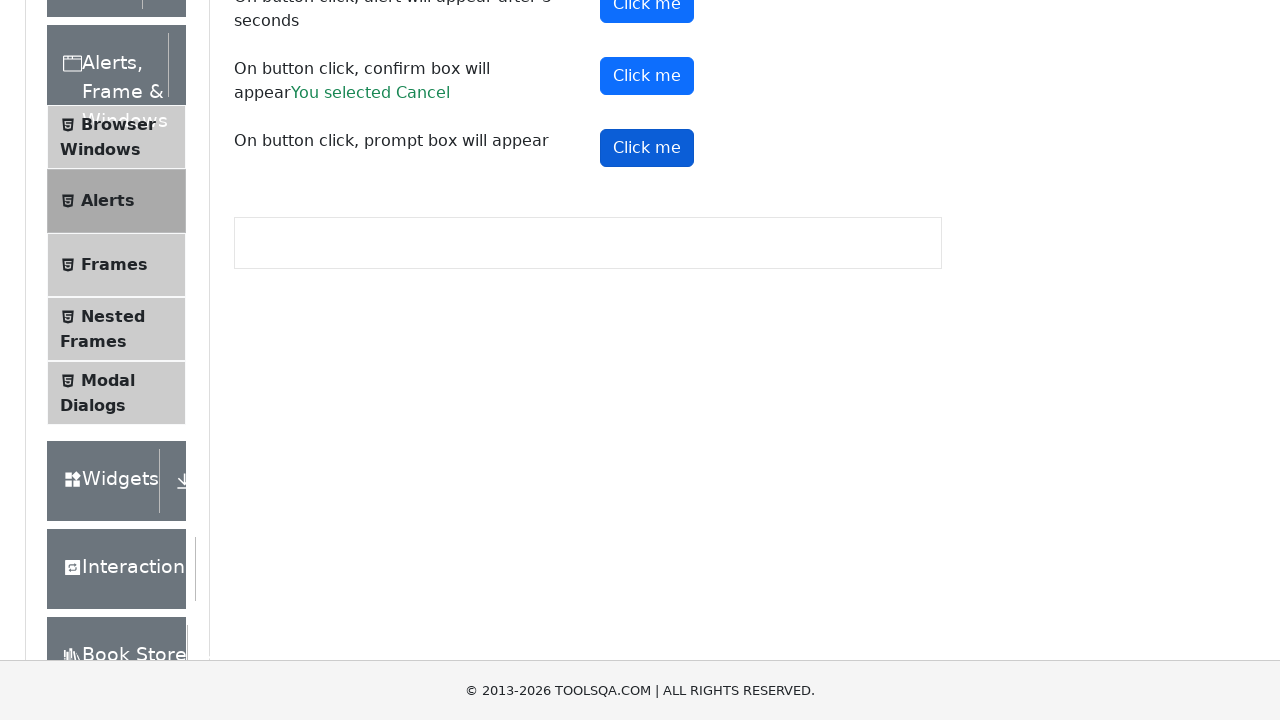

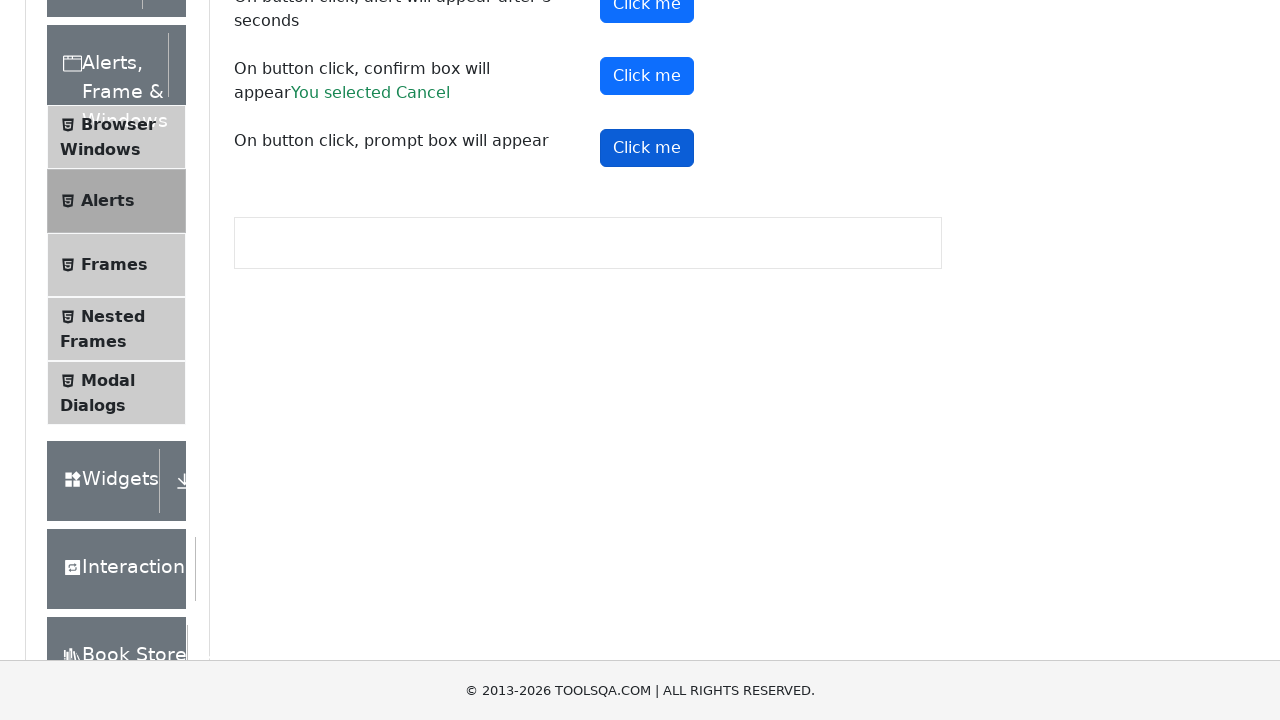